Tests navigation menu interaction on ToolsQA website by clicking the tutorial menu button and hovering over submenu items (QA Practices, Front-End Testing Automation, Mobile Testing Automation).

Starting URL: https://www.toolsqa.com/selenium-webdriver/selenium-testing/

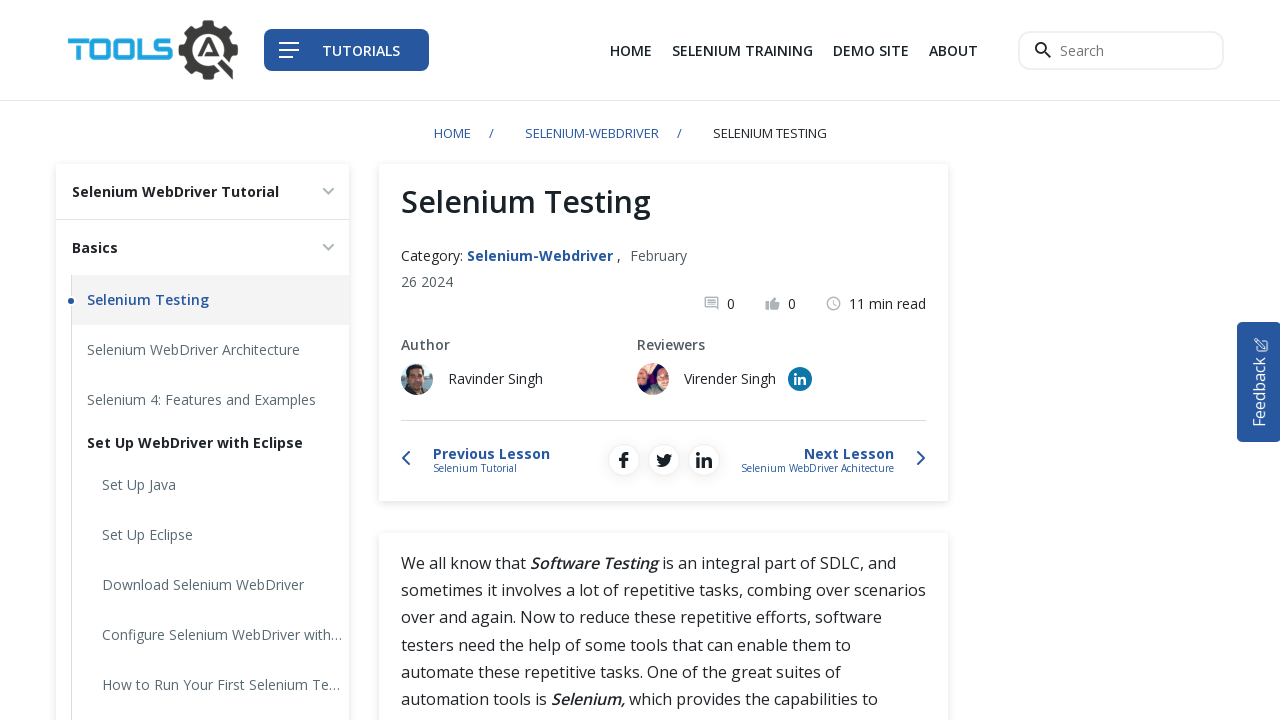

Waited for page to load - networkidle state reached
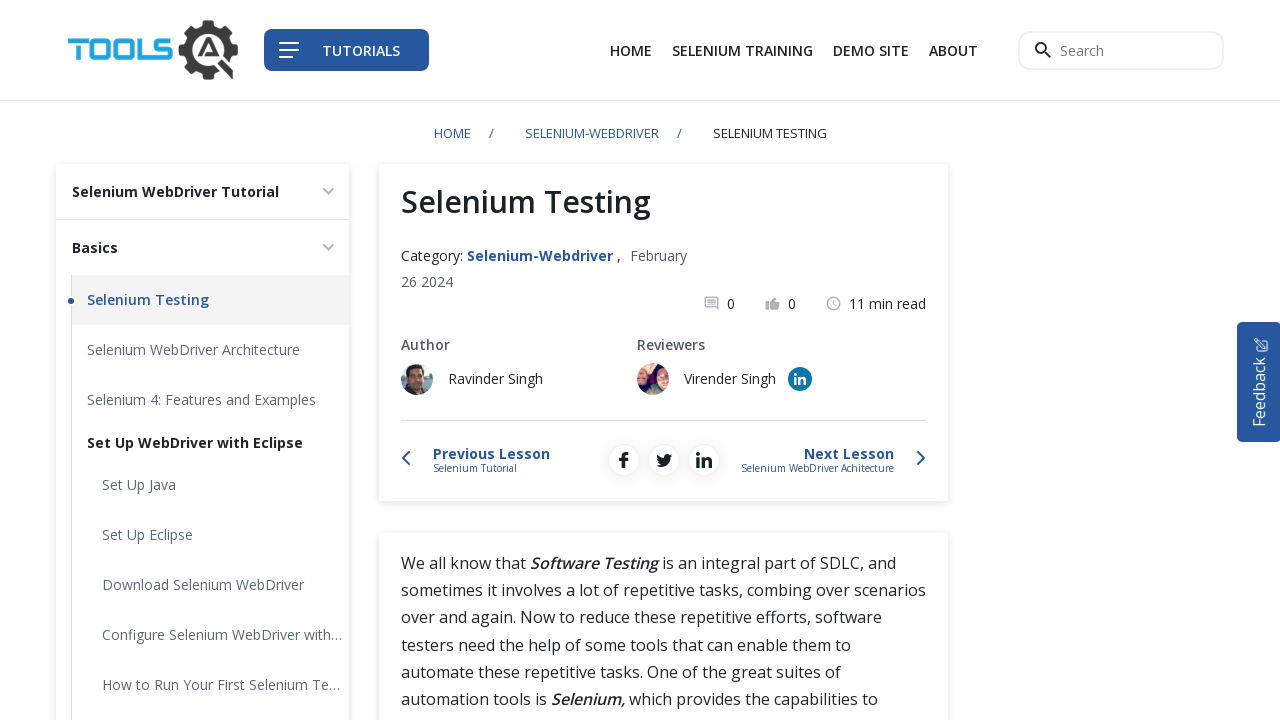

Clicked on the tutorial menu button in navbar at (361, 50) on span.navbar__tutorial-menu--text
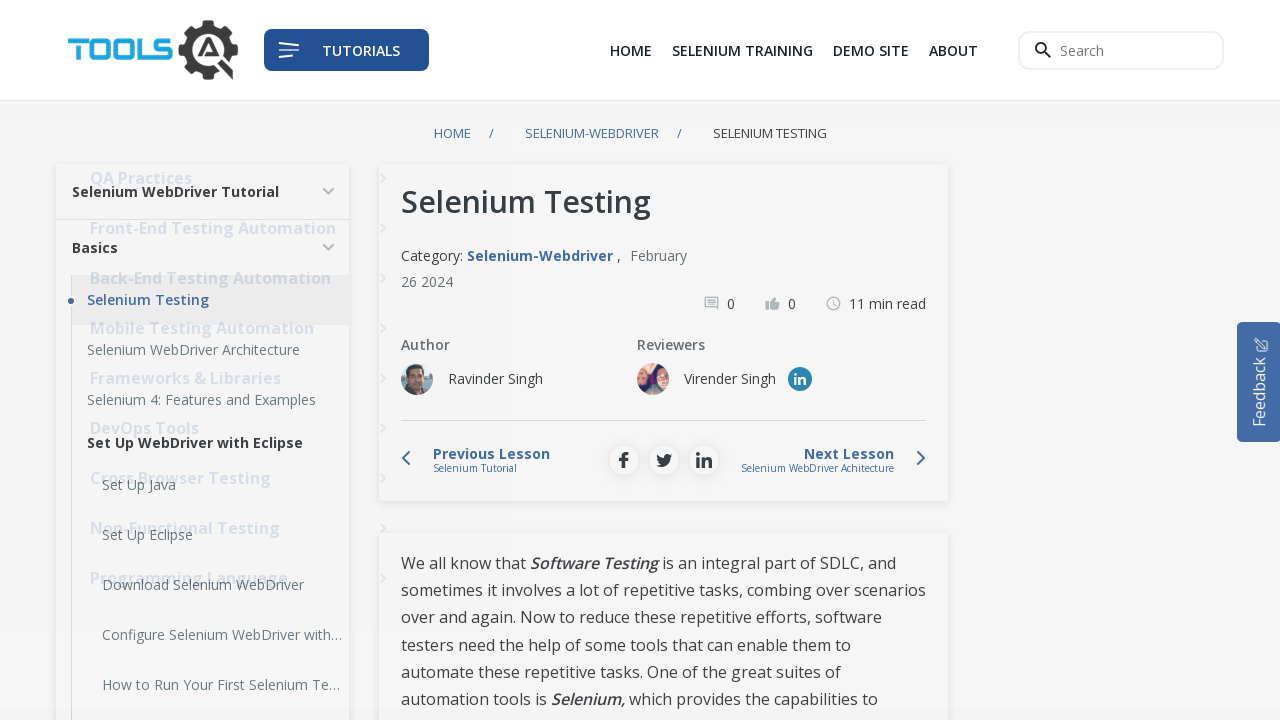

Waited for menu to expand (1000ms)
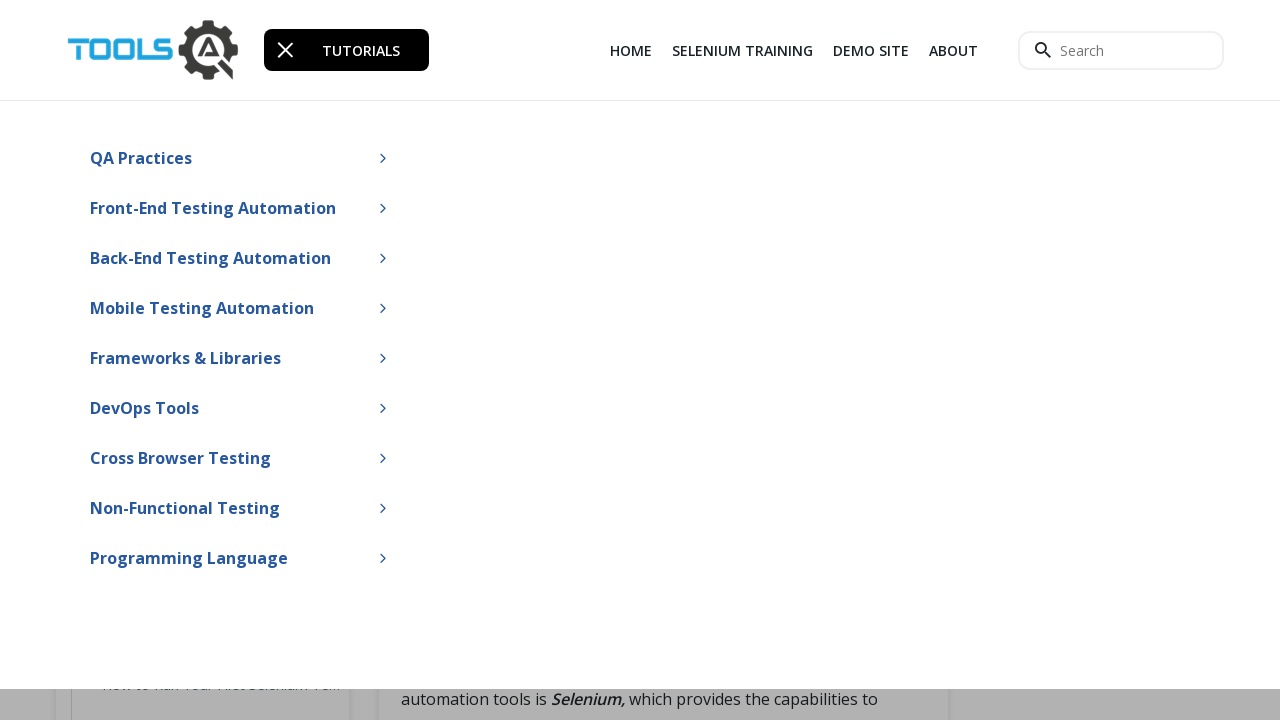

Hovered over QA Practices submenu item at (141, 158) on xpath=//span[normalize-space()='QA Practices']
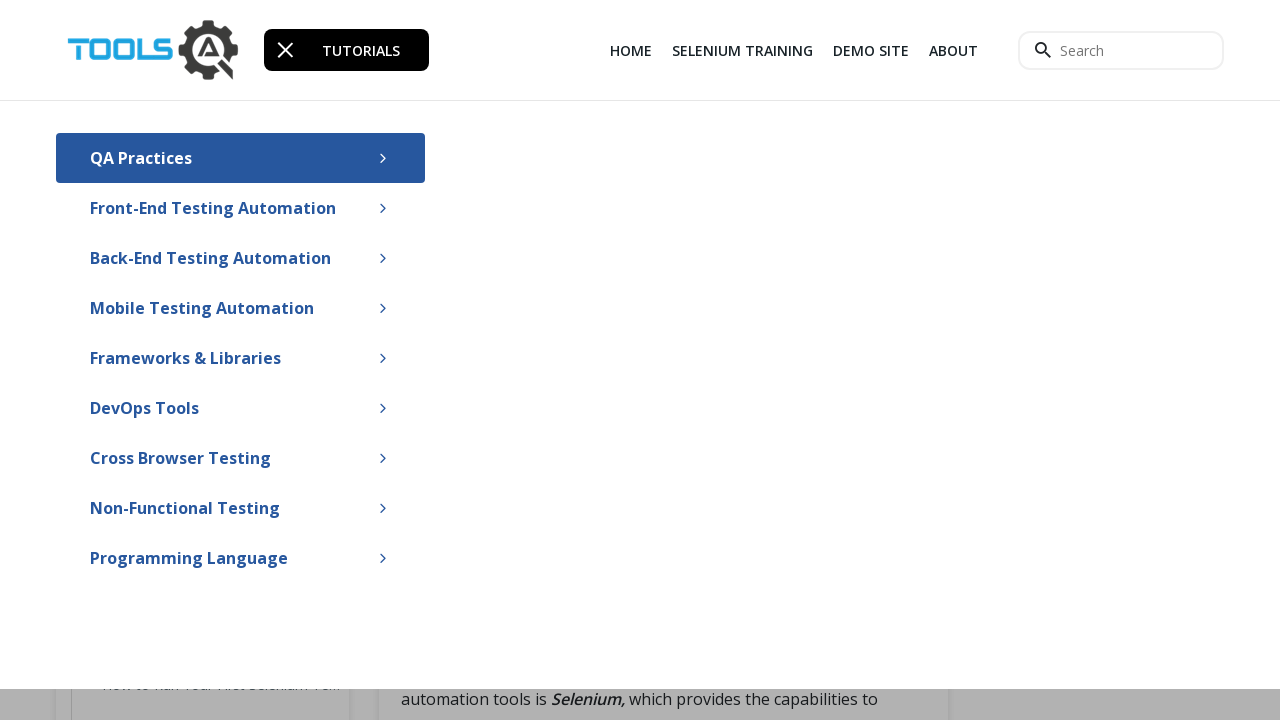

Hovered over Front-End Testing Automation submenu item at (213, 208) on xpath=//span[normalize-space()='Front-End Testing Automation']
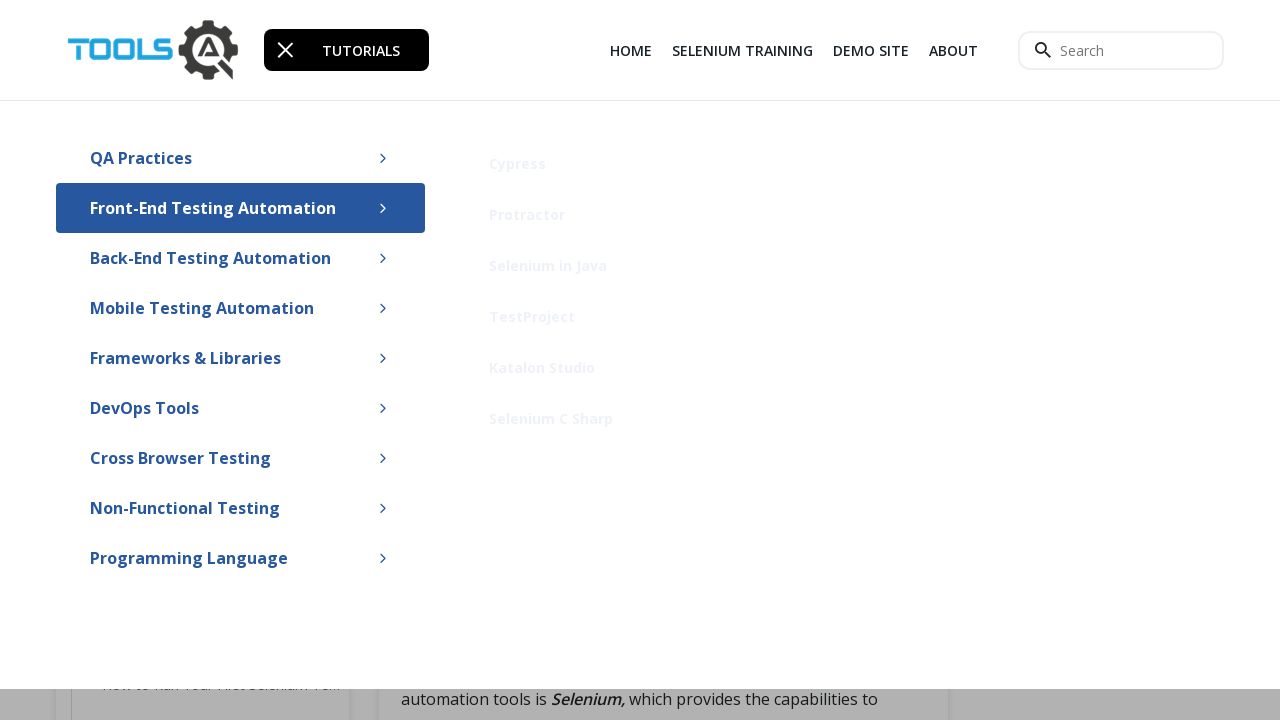

Hovered over Mobile Testing Automation submenu item at (202, 308) on xpath=//span[normalize-space()='Mobile Testing Automation']
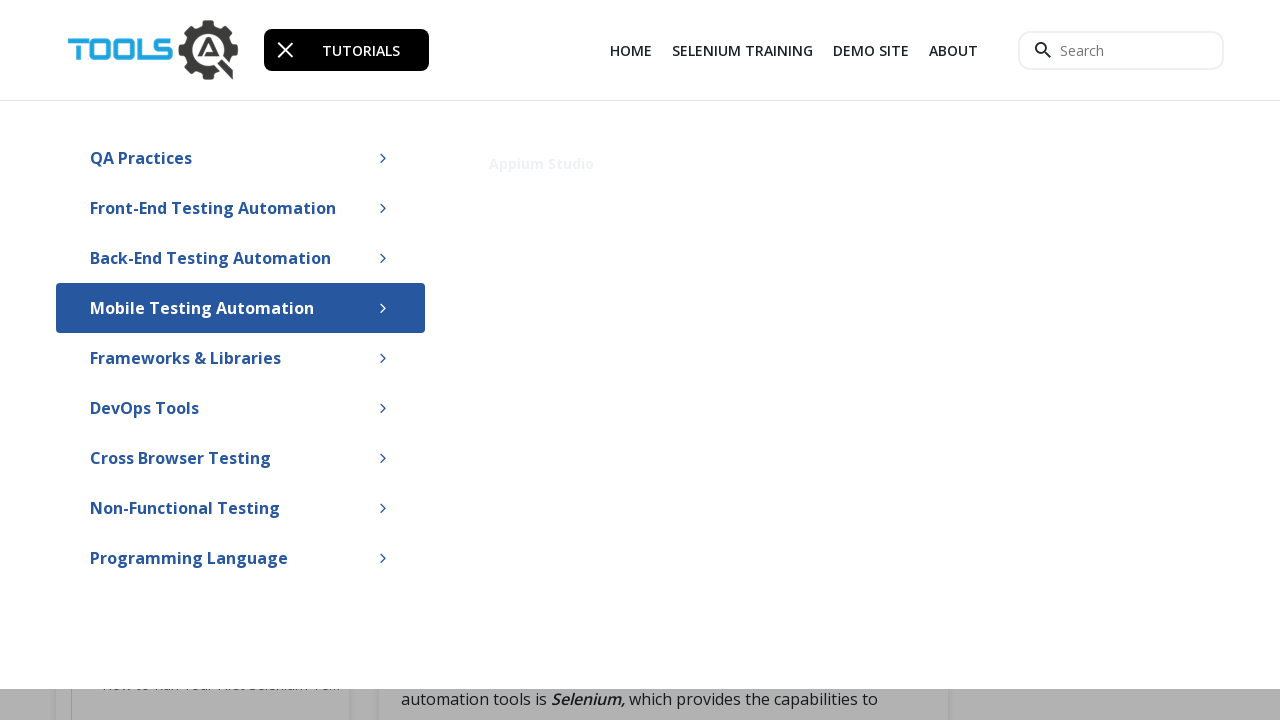

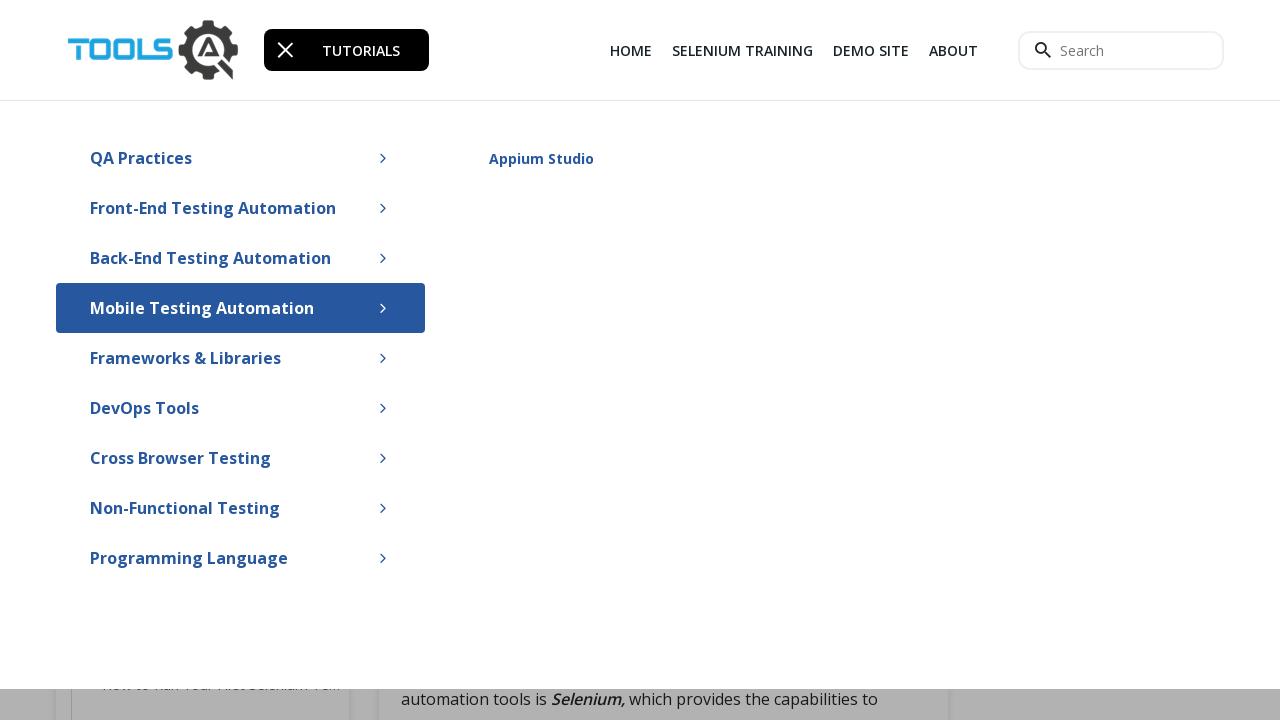